Tests responsive design by changing viewport sizes to mobile and tablet dimensions and verifying login form elements remain visible

Starting URL: https://d3d1a12e.smartpos-web.pages.dev/login

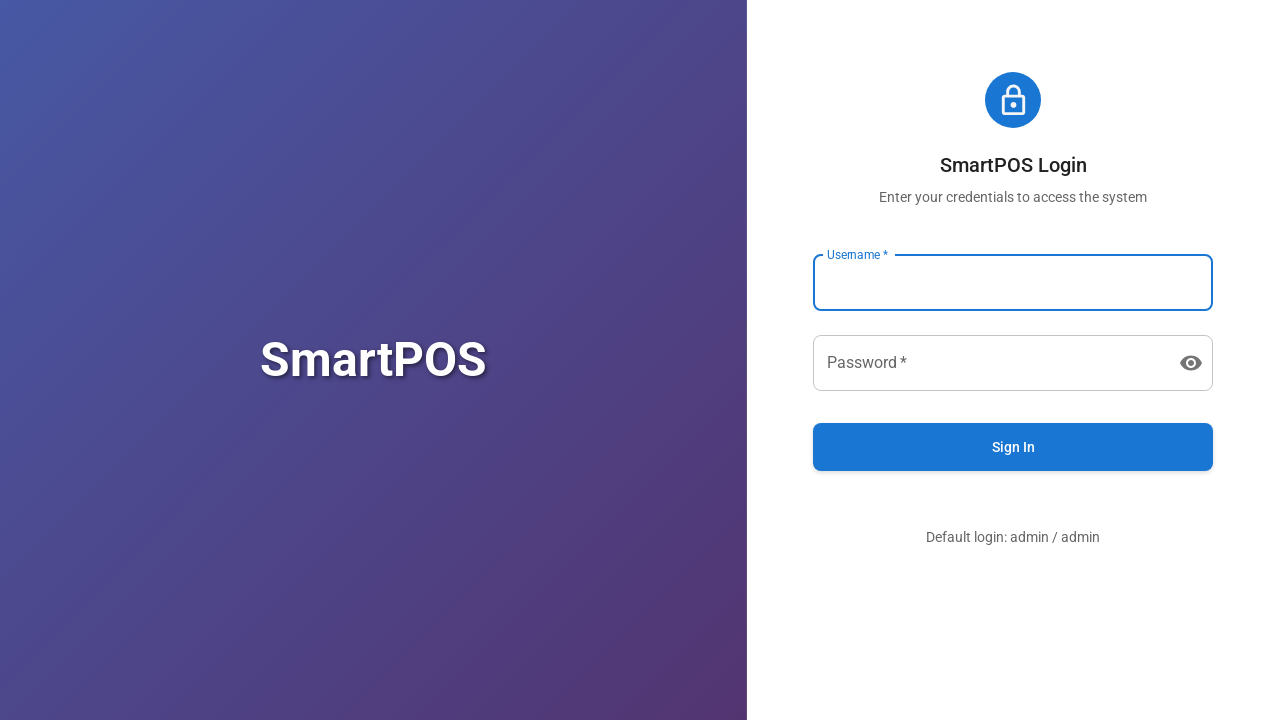

Page fully loaded with network idle state
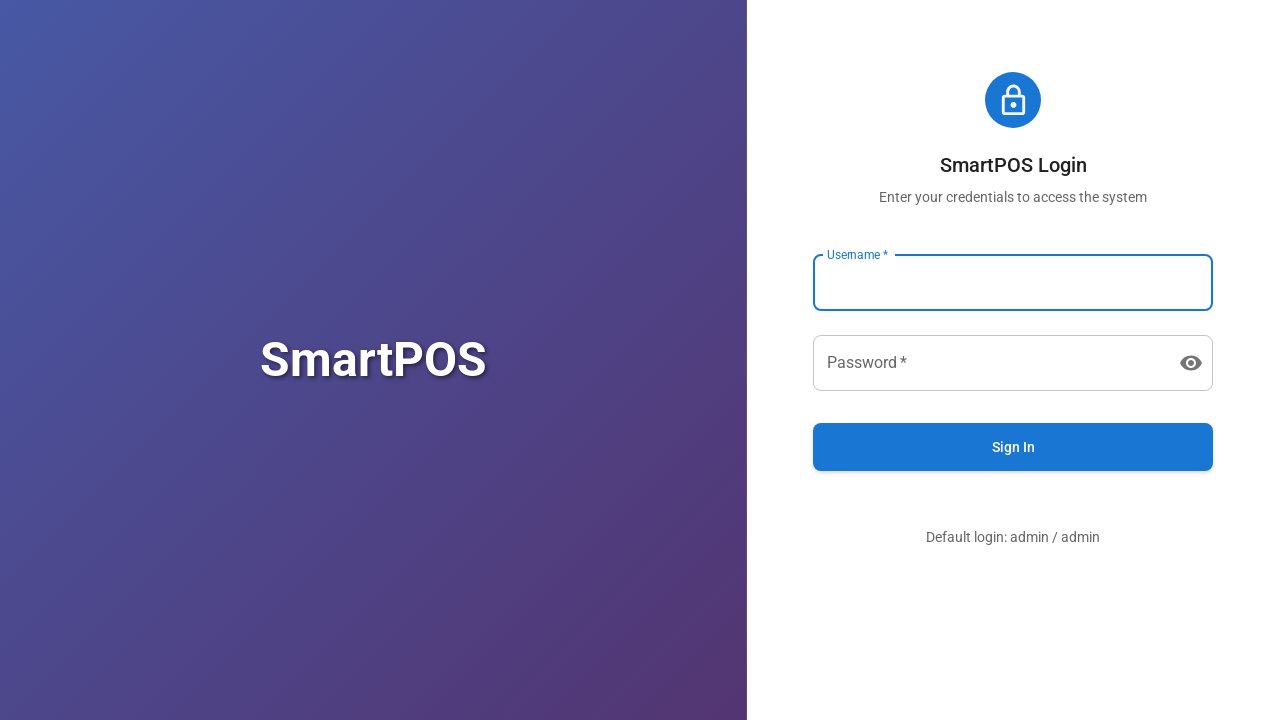

Set viewport to mobile dimensions (375x667)
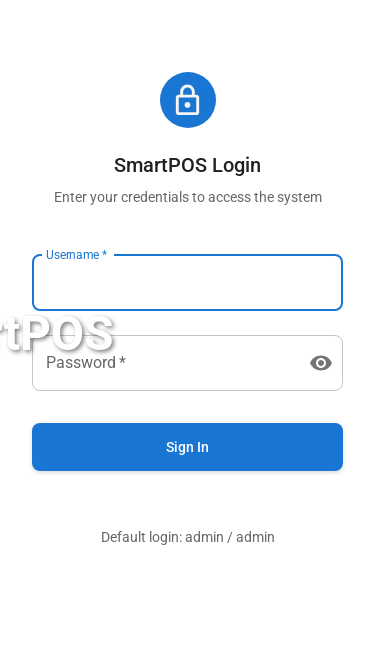

Username input field is visible on mobile viewport
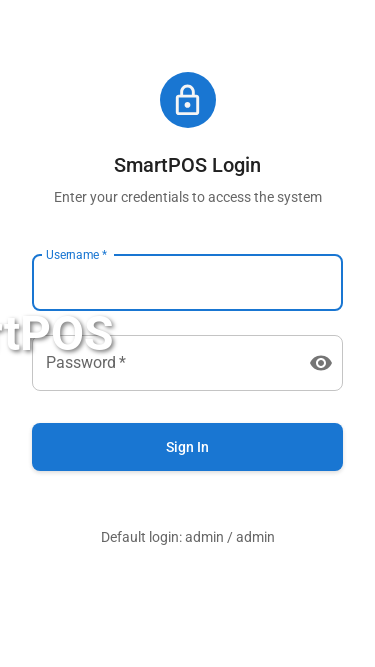

Password input field is visible on mobile viewport
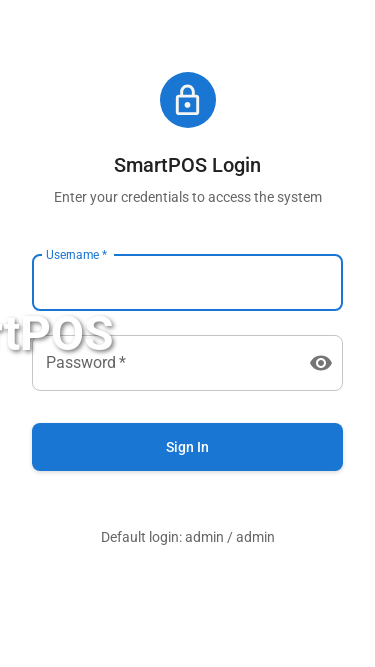

Submit button is visible on mobile viewport
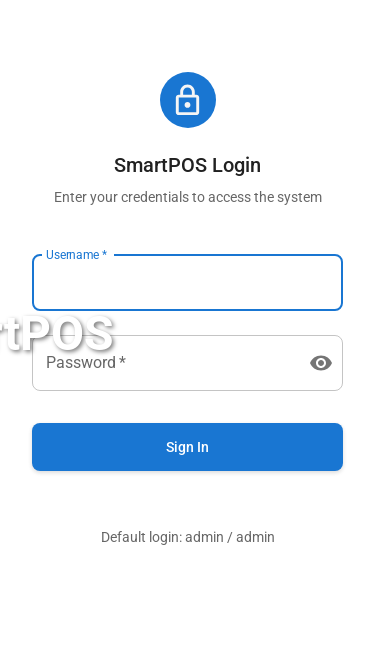

Set viewport to tablet dimensions (768x1024)
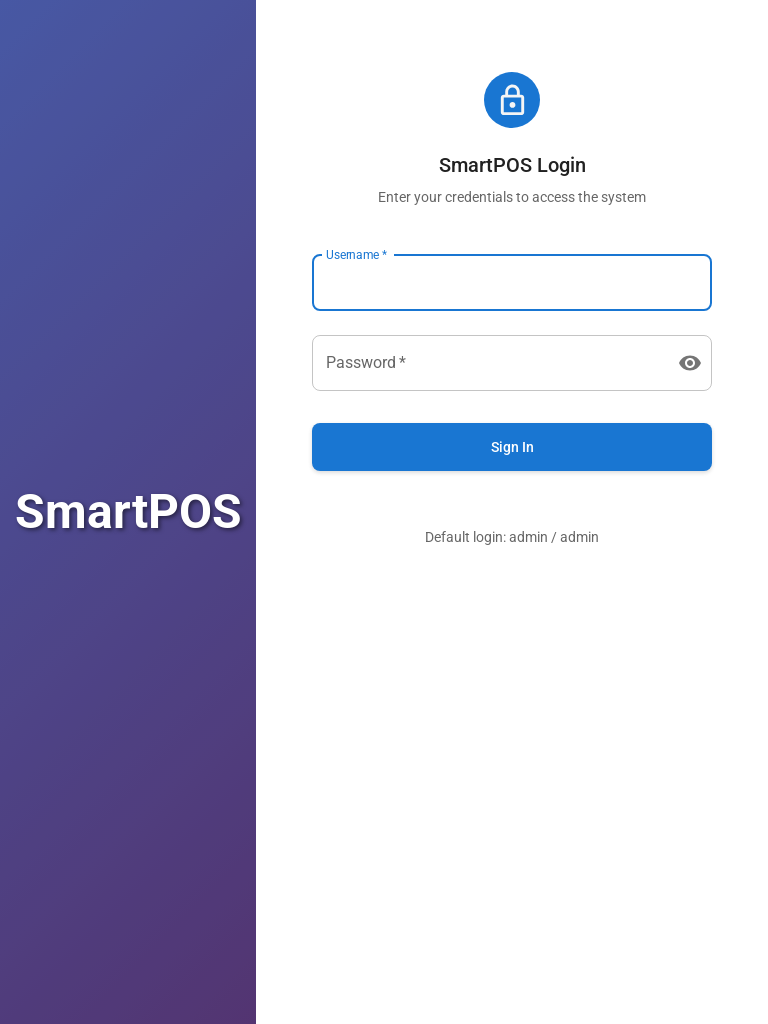

Username input field is visible on tablet viewport
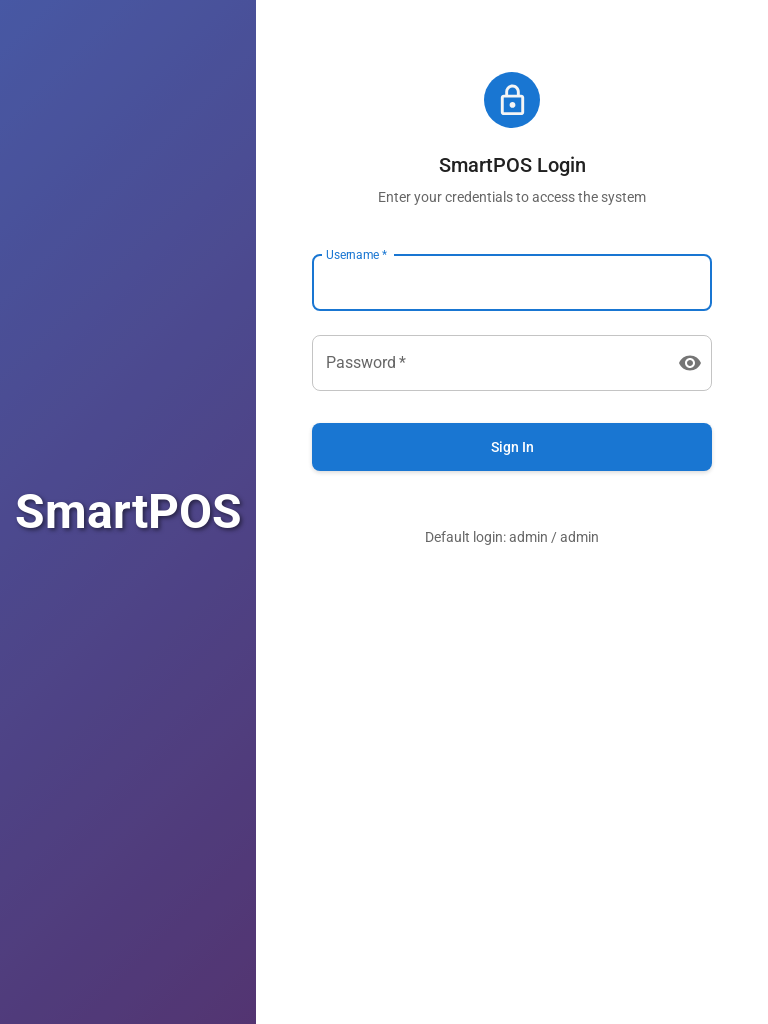

Password input field is visible on tablet viewport
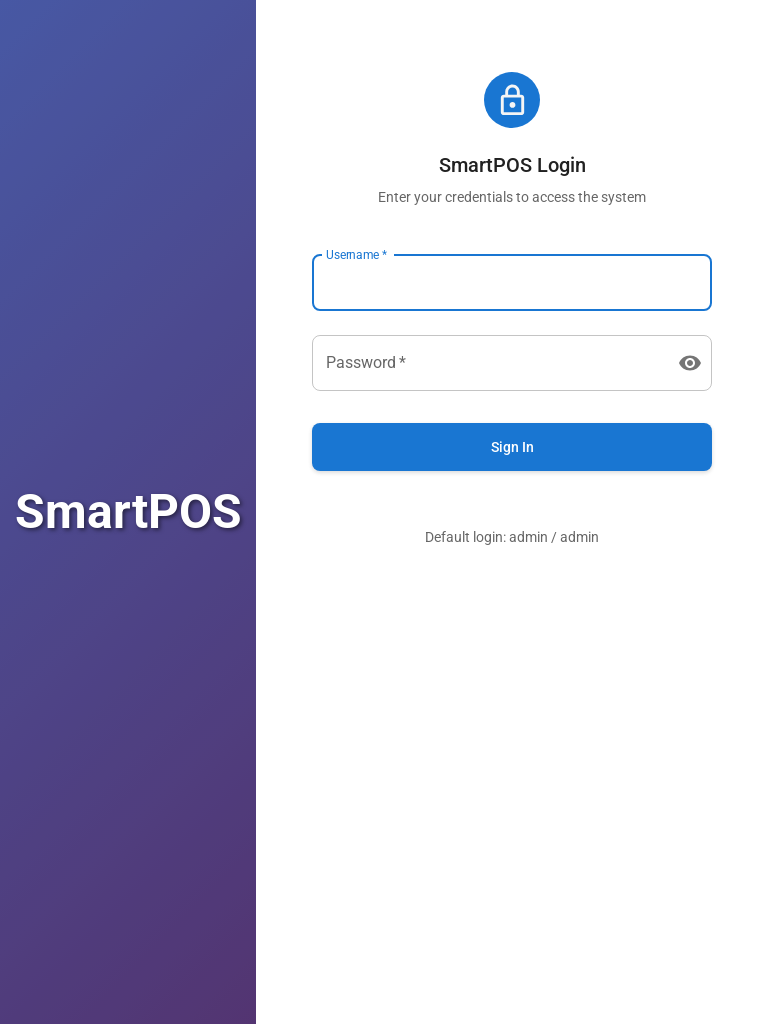

Submit button is visible on tablet viewport
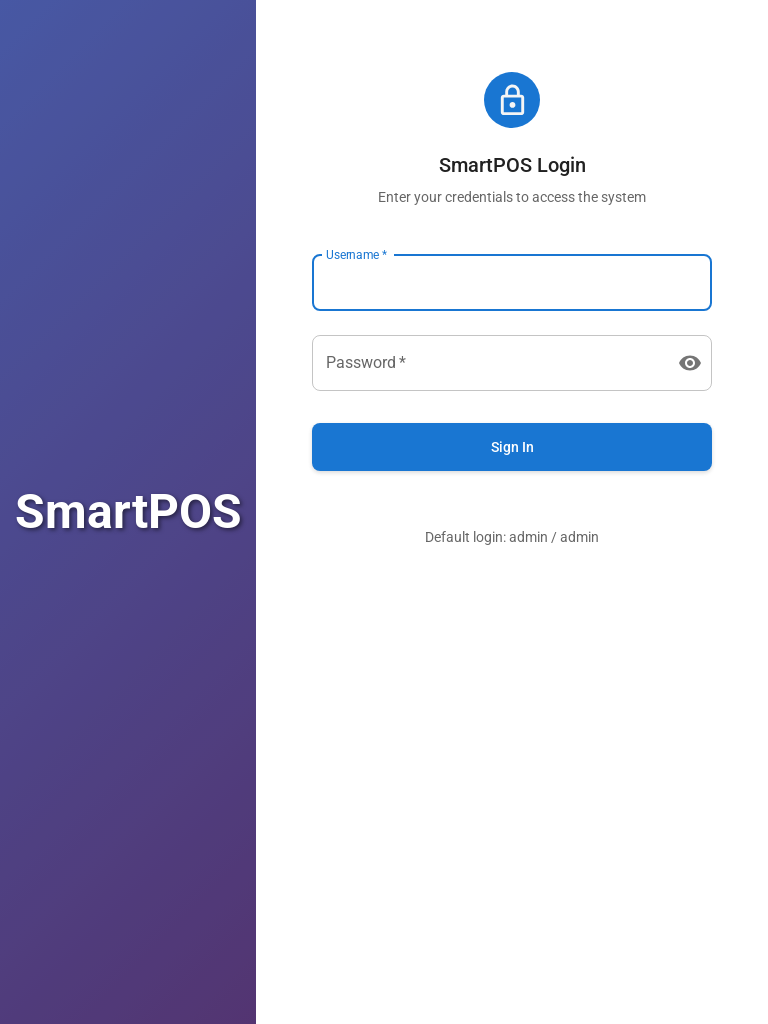

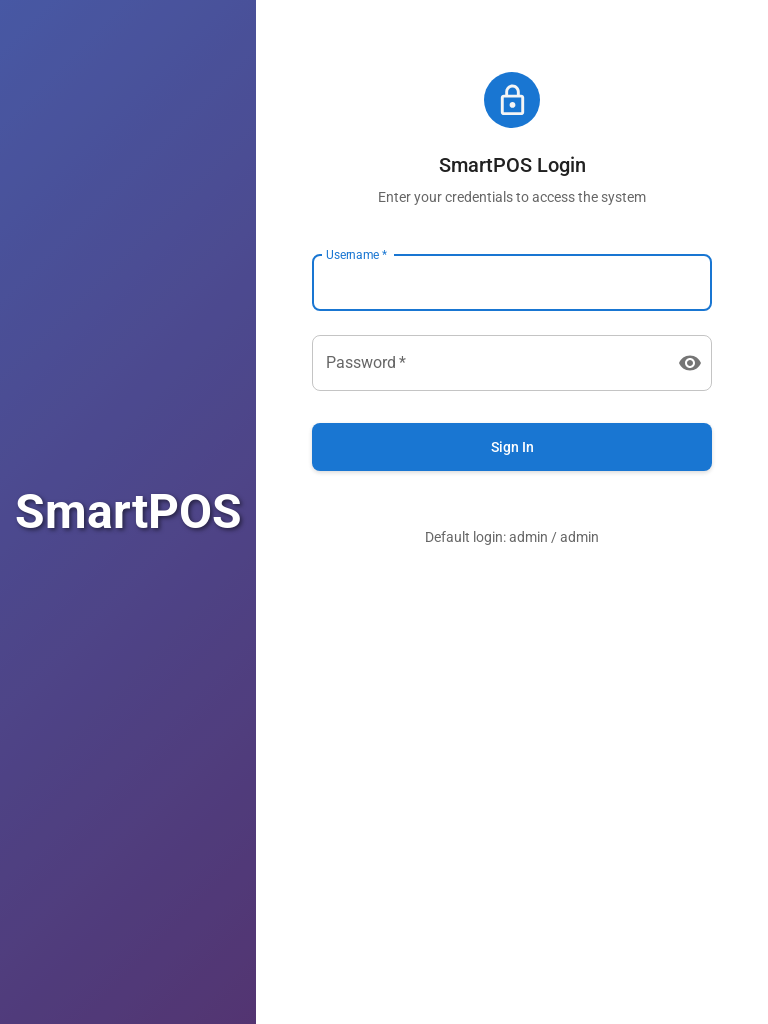